Tests filtering to display only active (uncompleted) todo items

Starting URL: https://demo.playwright.dev/todomvc

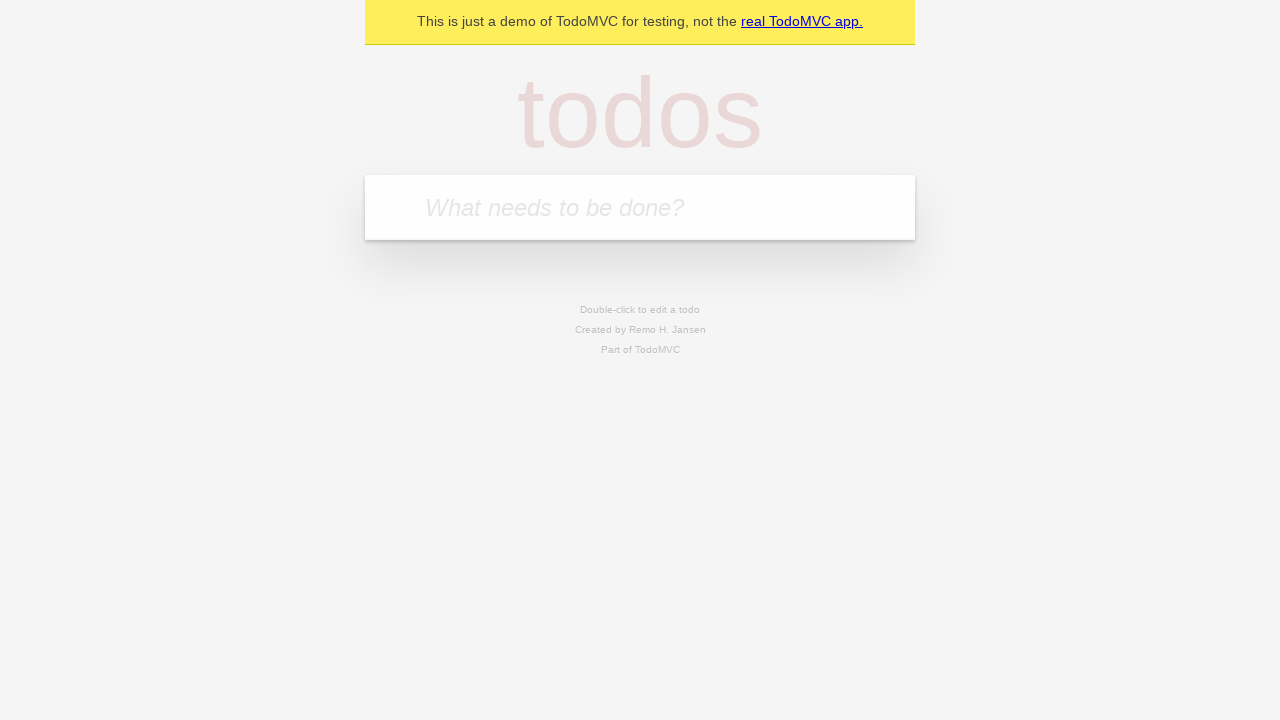

Filled todo input with 'buy some cheese' on internal:attr=[placeholder="What needs to be done?"i]
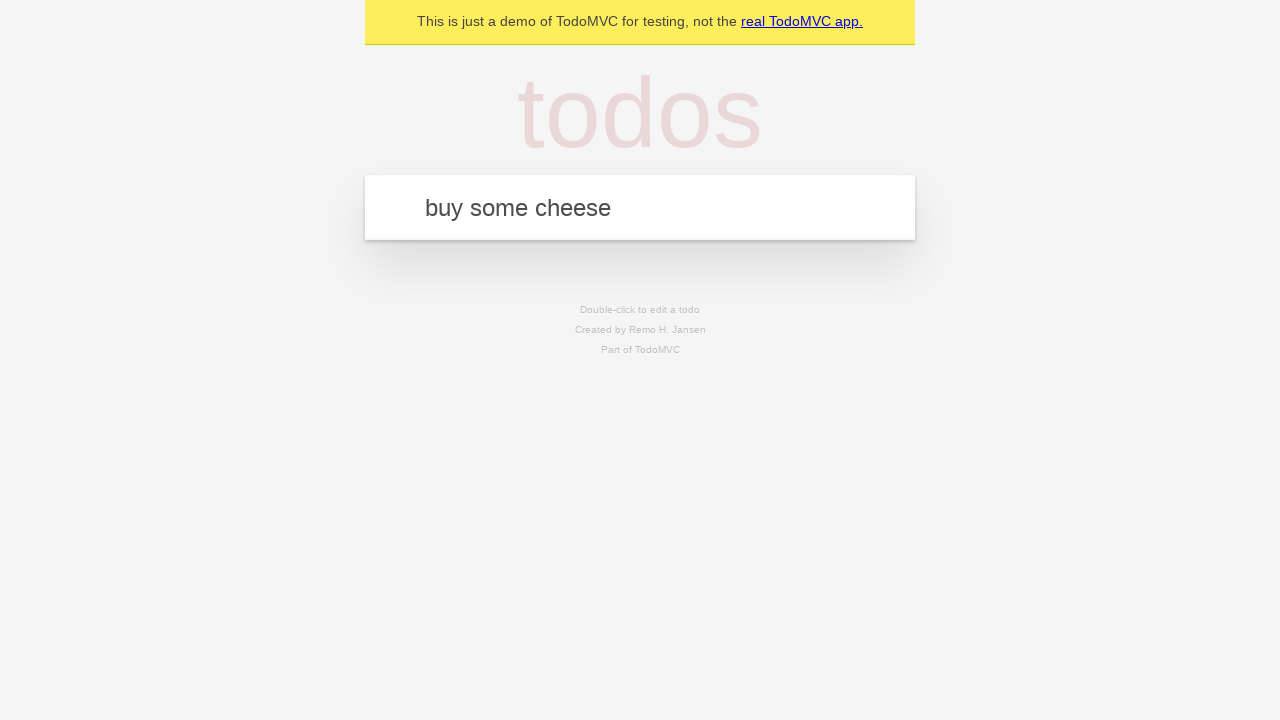

Pressed Enter to add first todo item on internal:attr=[placeholder="What needs to be done?"i]
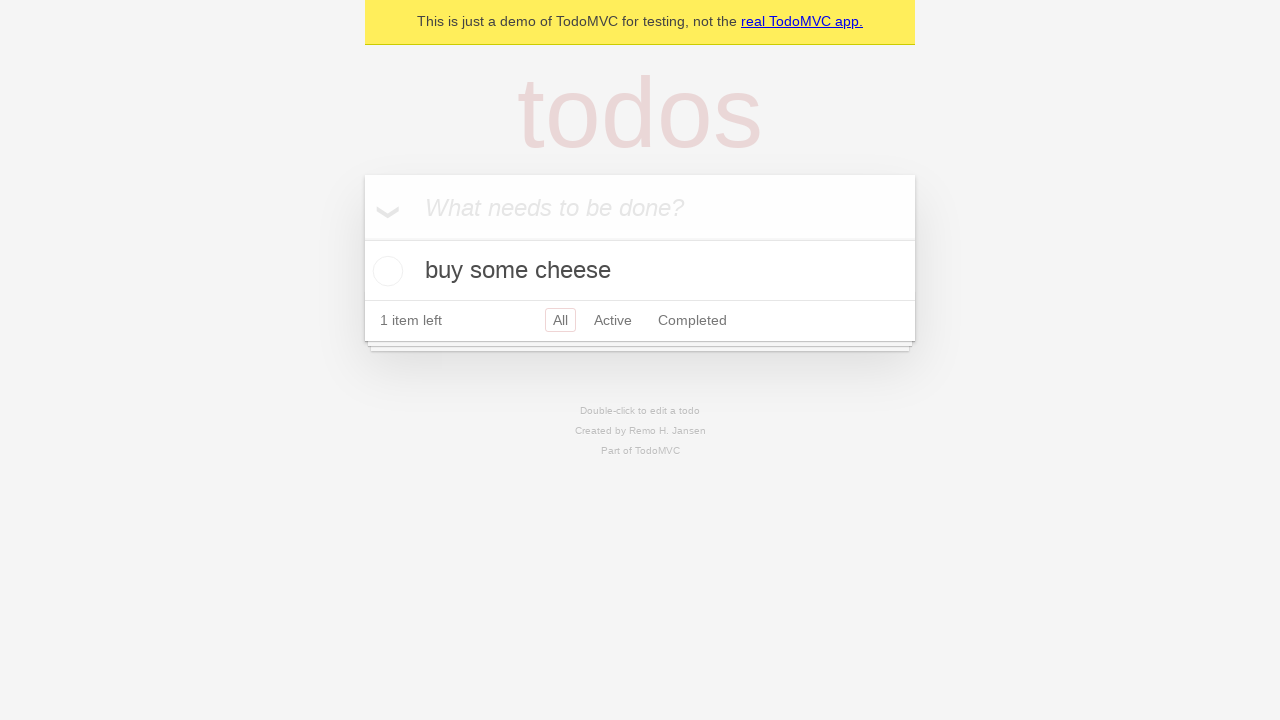

Filled todo input with 'feed the cat' on internal:attr=[placeholder="What needs to be done?"i]
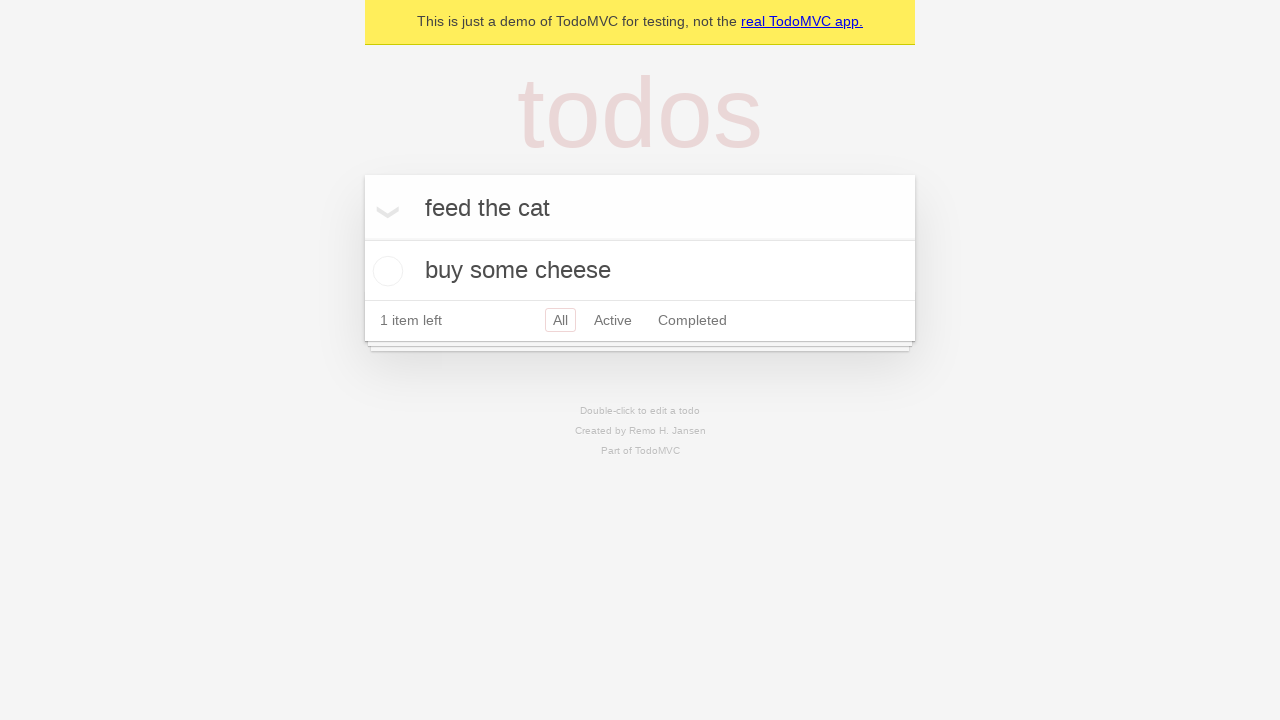

Pressed Enter to add second todo item on internal:attr=[placeholder="What needs to be done?"i]
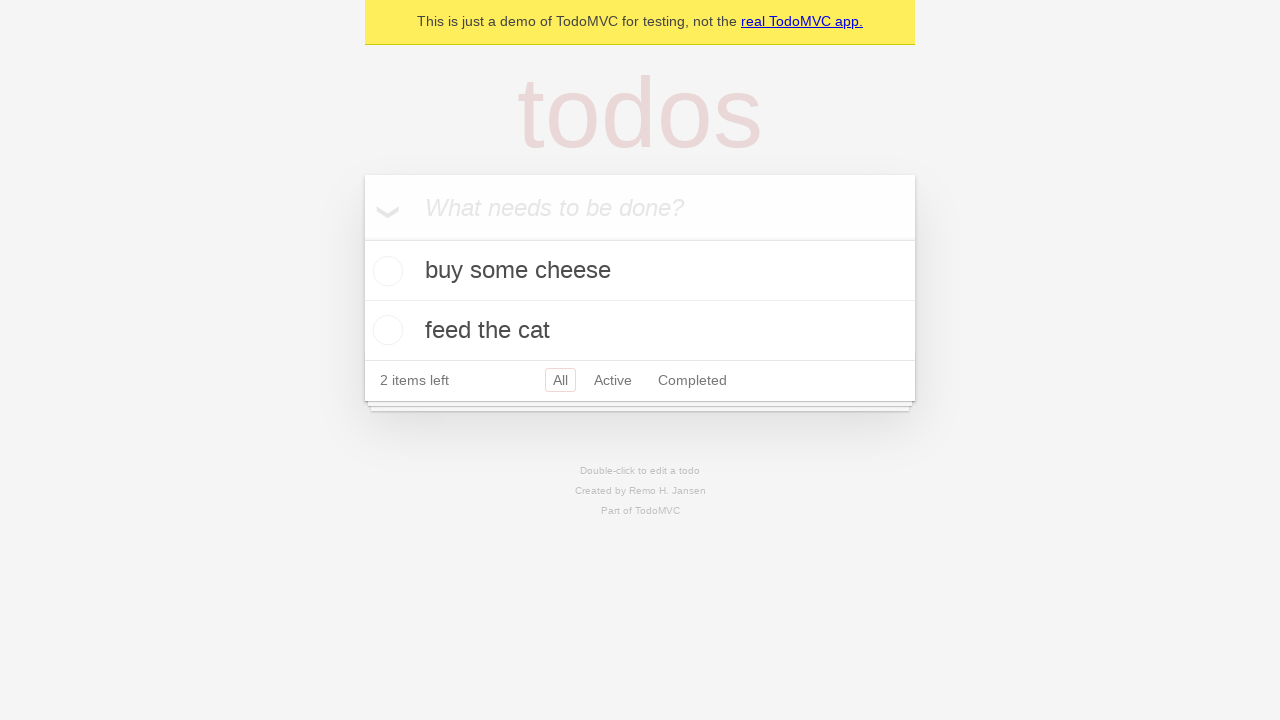

Filled todo input with 'book a doctors appointment' on internal:attr=[placeholder="What needs to be done?"i]
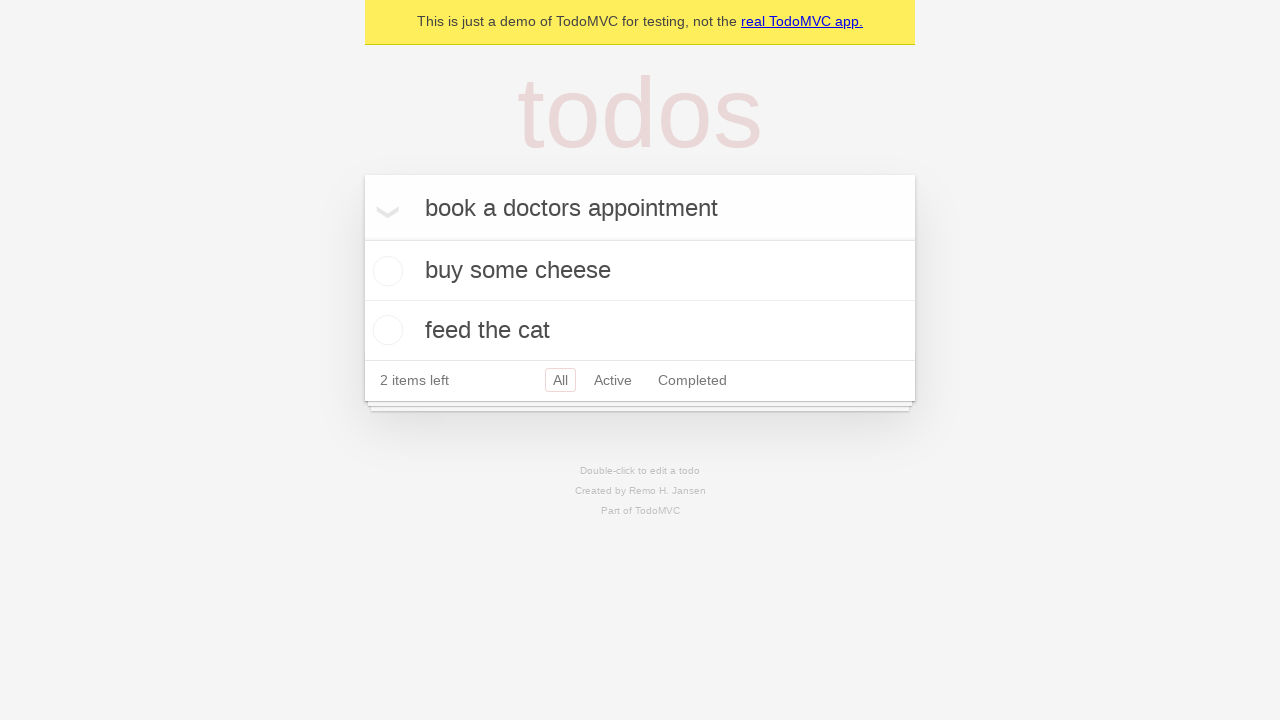

Pressed Enter to add third todo item on internal:attr=[placeholder="What needs to be done?"i]
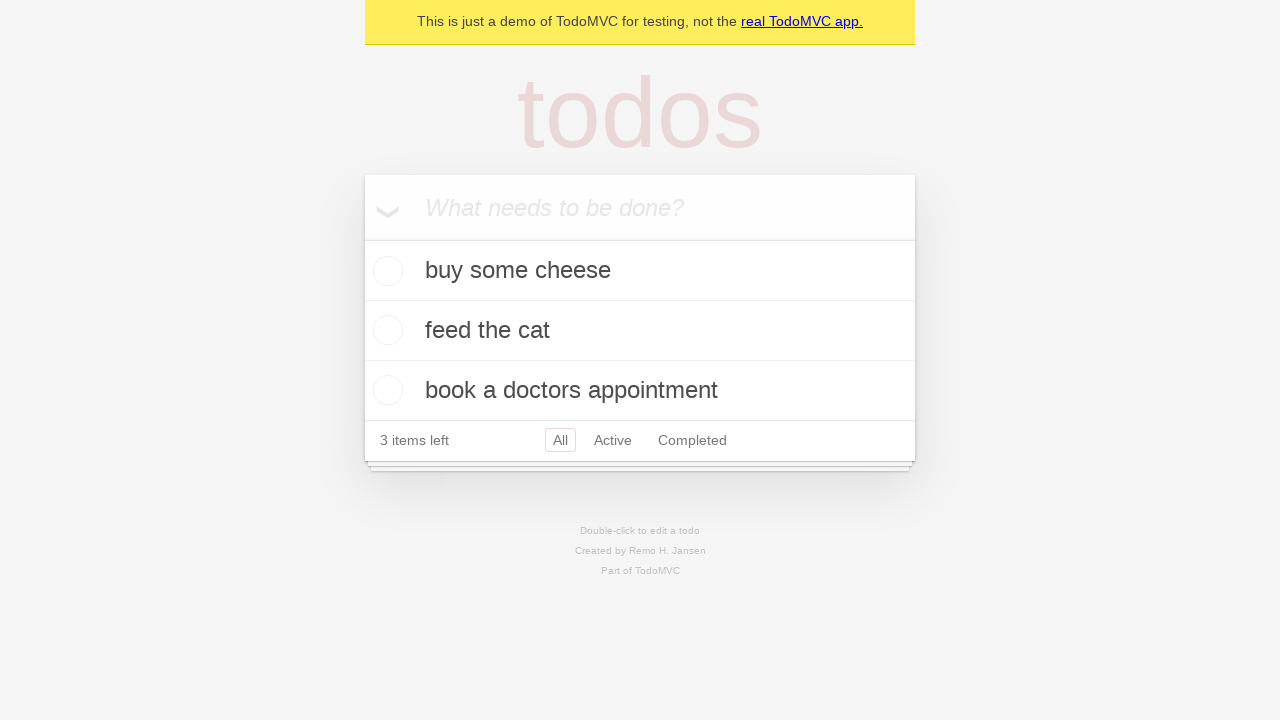

Checked the second todo item to mark it as completed at (385, 330) on internal:testid=[data-testid="todo-item"s] >> nth=1 >> internal:role=checkbox
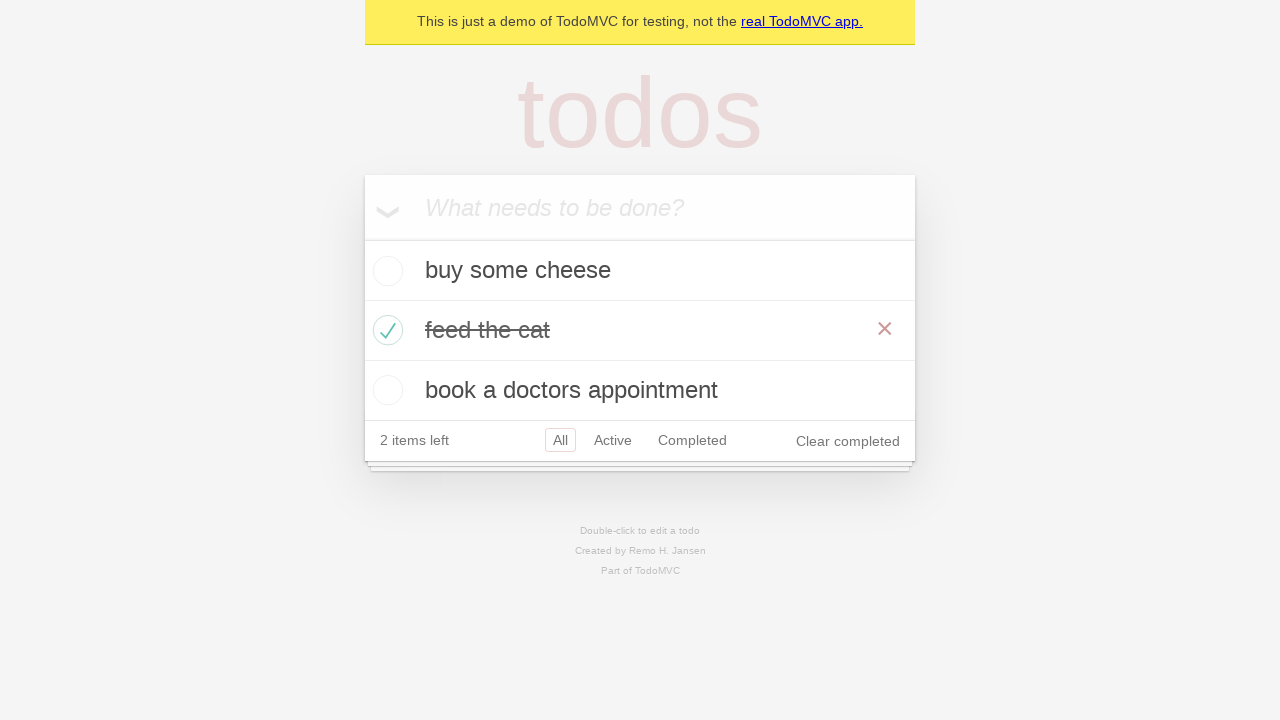

Clicked Active filter to display only uncompleted items at (613, 440) on internal:role=link[name="Active"i]
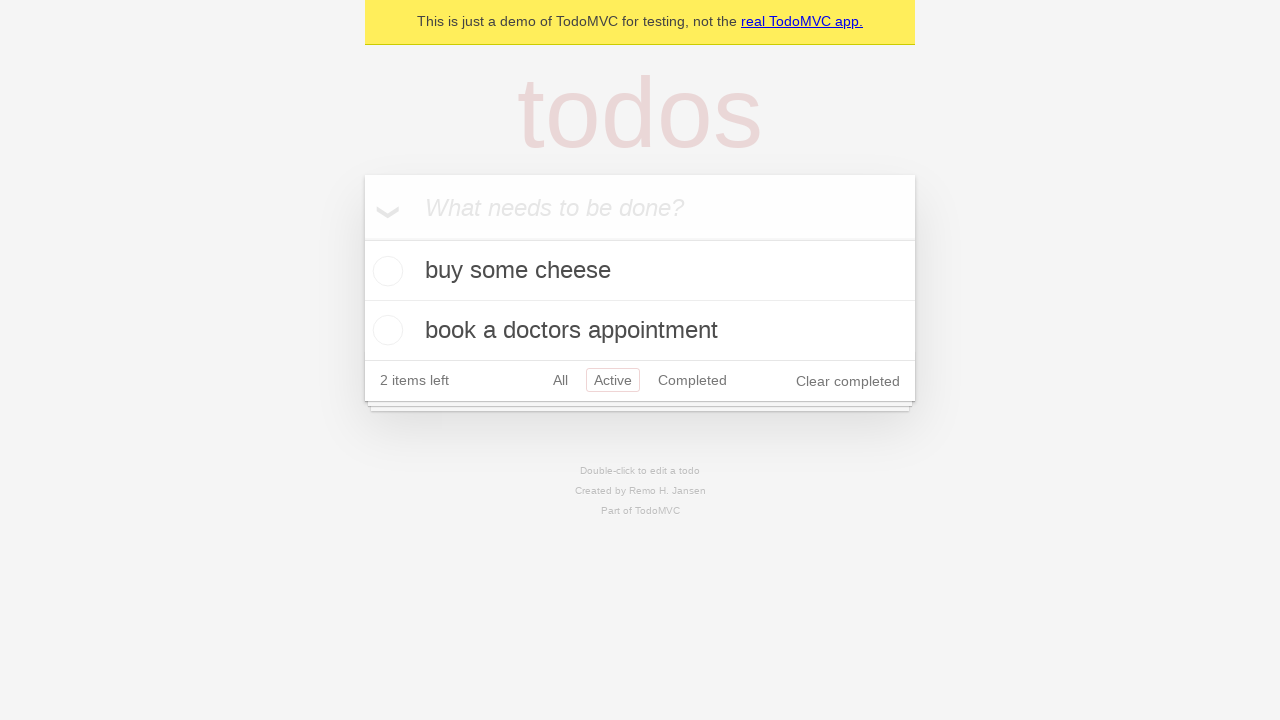

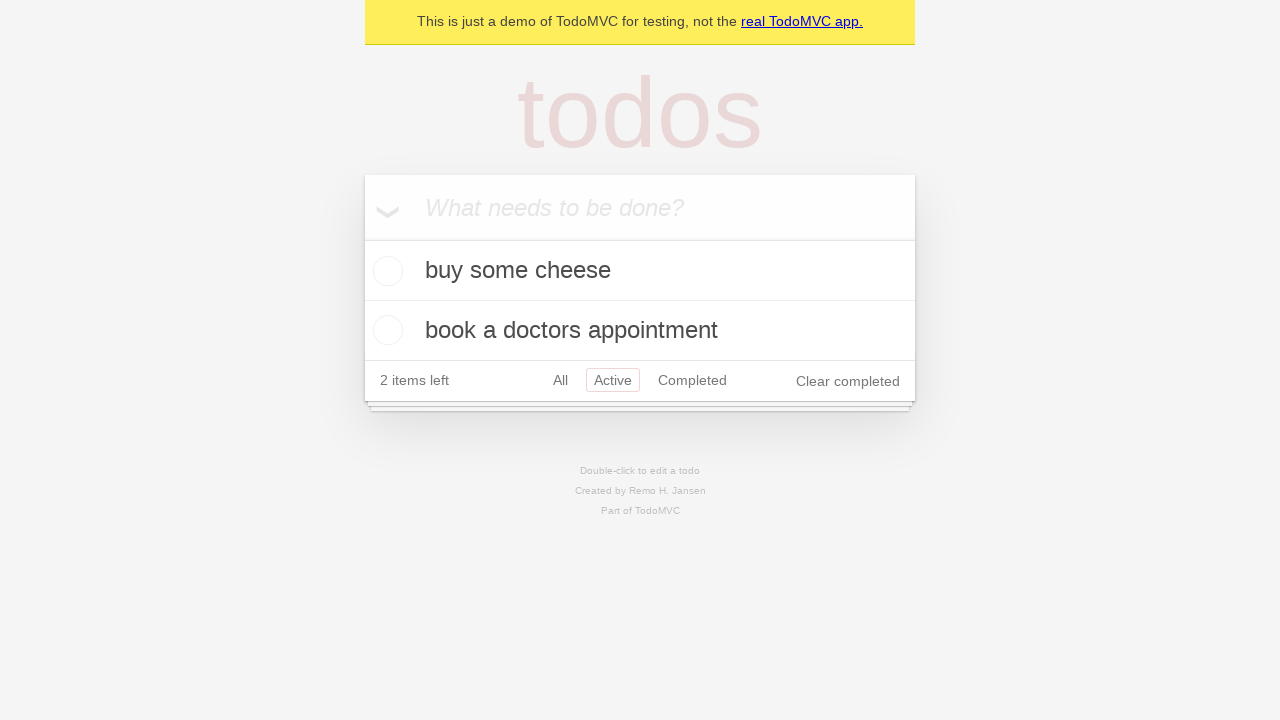